Navigates to a test page and clicks a button that triggers a JavaScript exception

Starting URL: https://www.selenium.dev/selenium/web/bidi/logEntryAdded.html

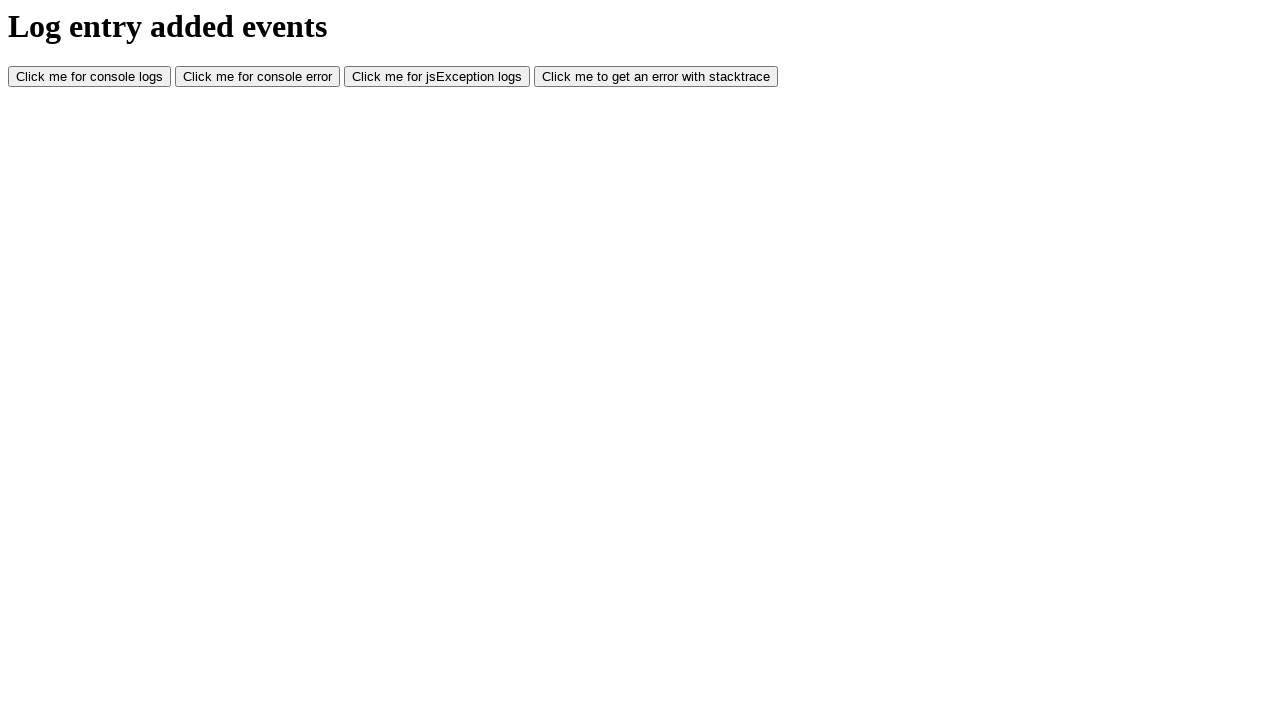

Navigated to JavaScript log entry test page
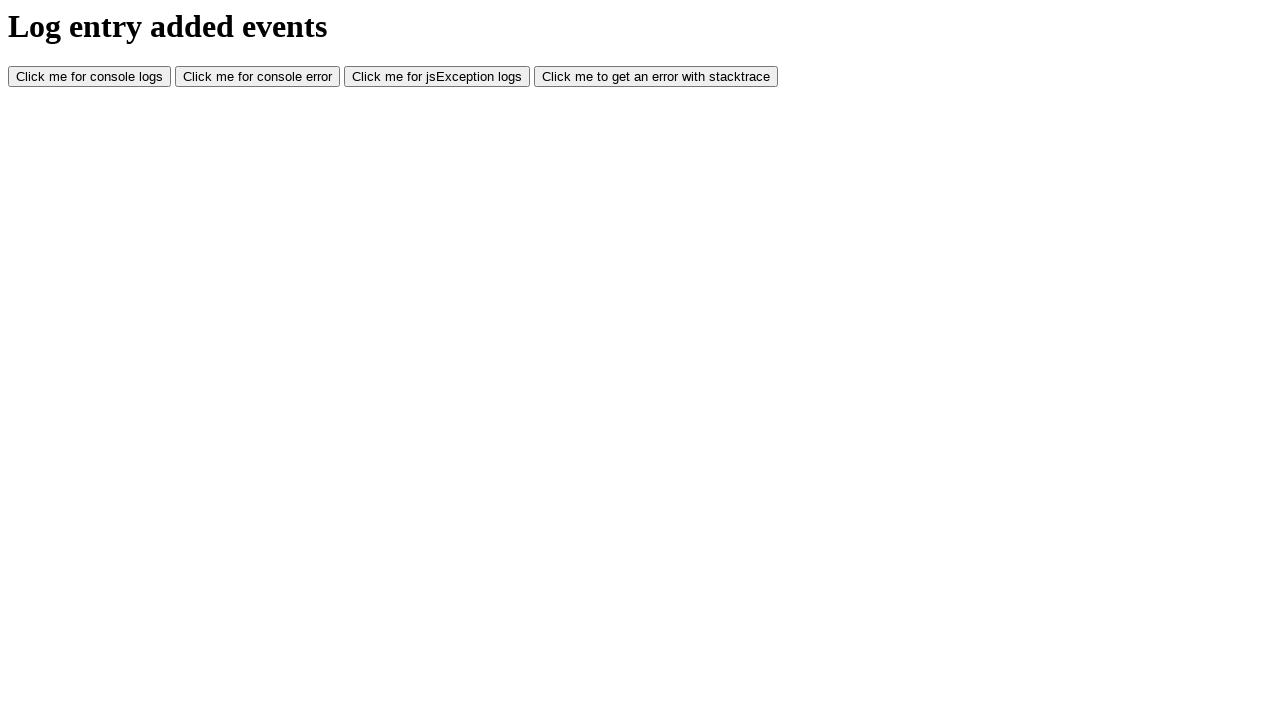

Clicked button that triggers JavaScript exception at (437, 77) on #jsException
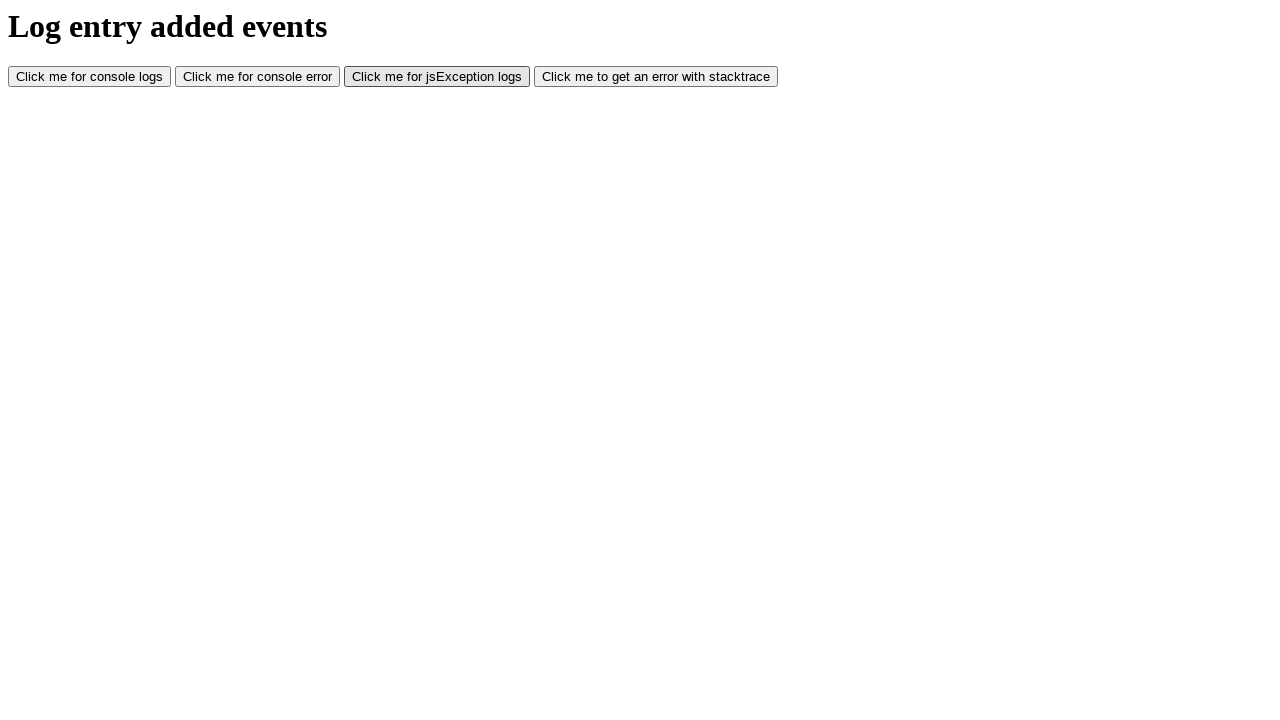

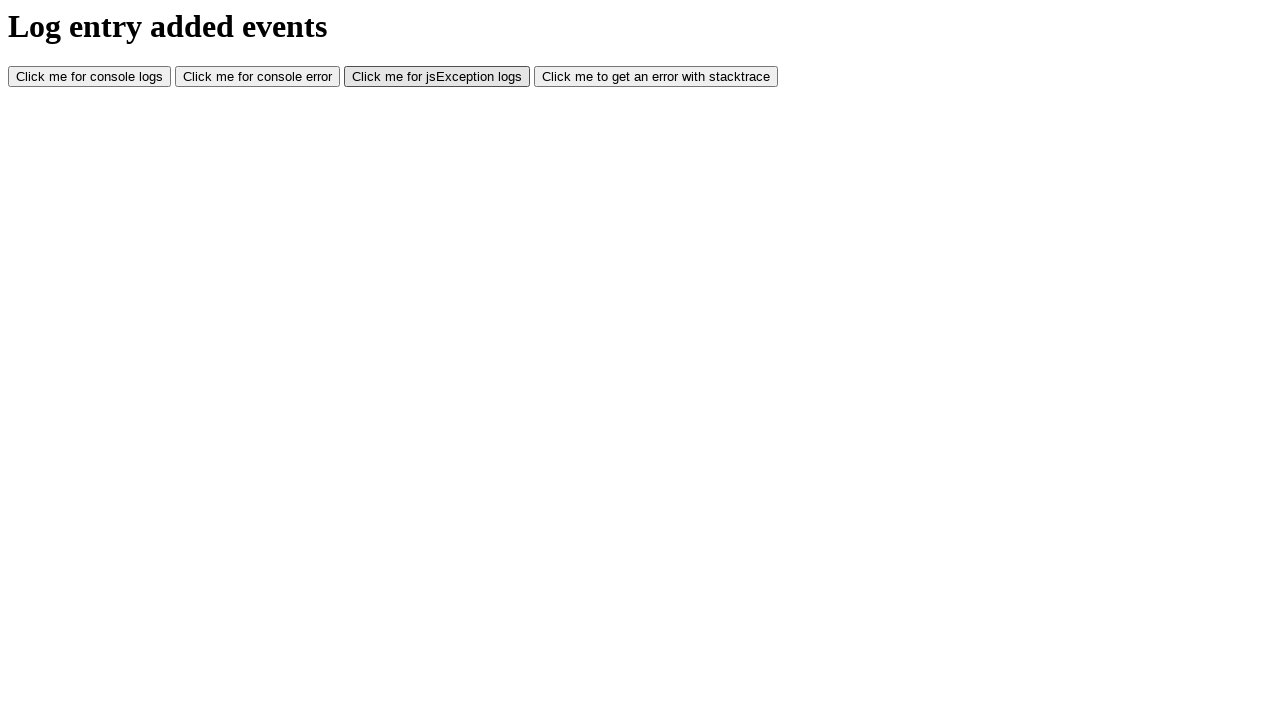